Tests dynamic control functionality by verifying a textbox is initially disabled, then clicking Enable button and verifying it becomes enabled with a success message

Starting URL: https://the-internet.herokuapp.com/dynamic_controls

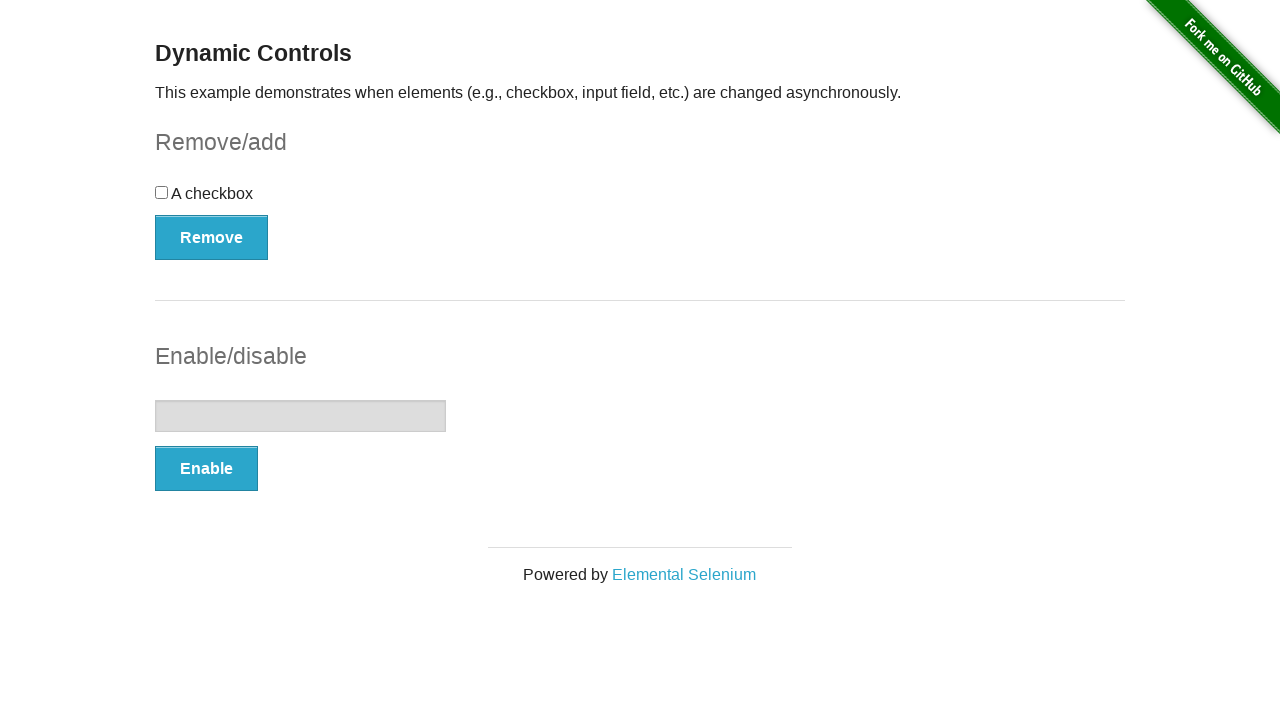

Navigated to dynamic controls page
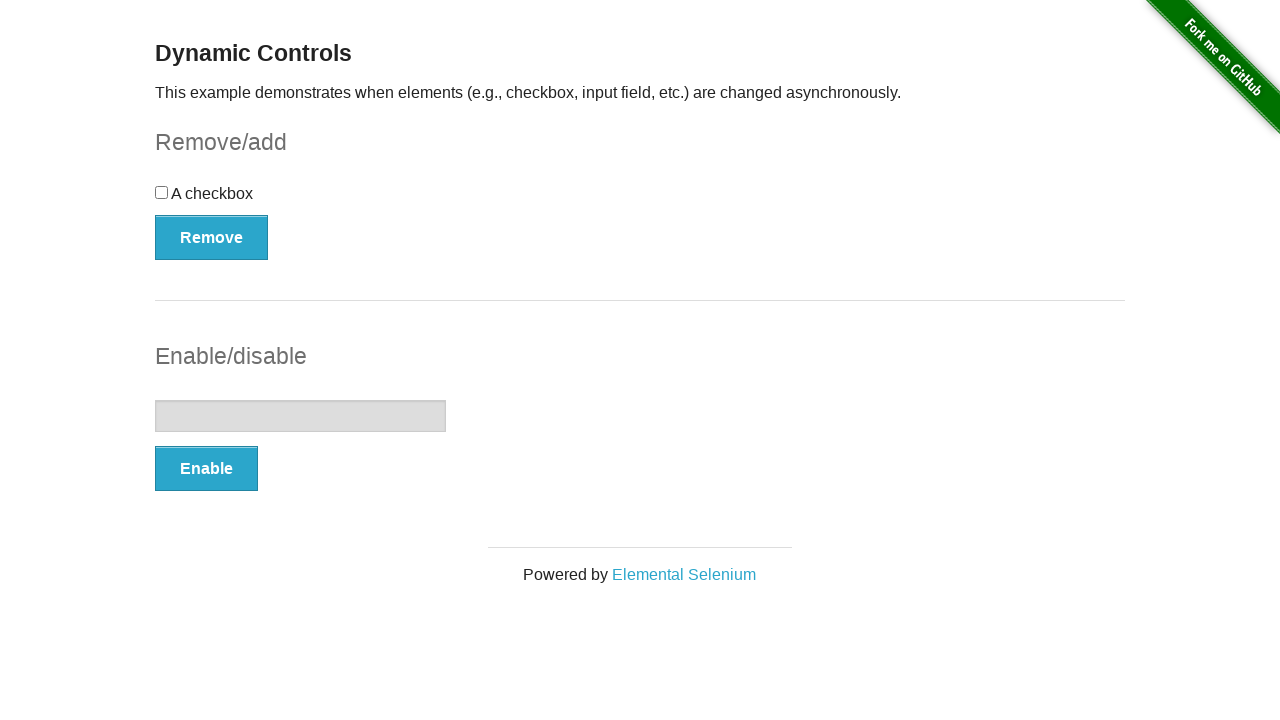

Located textbox element
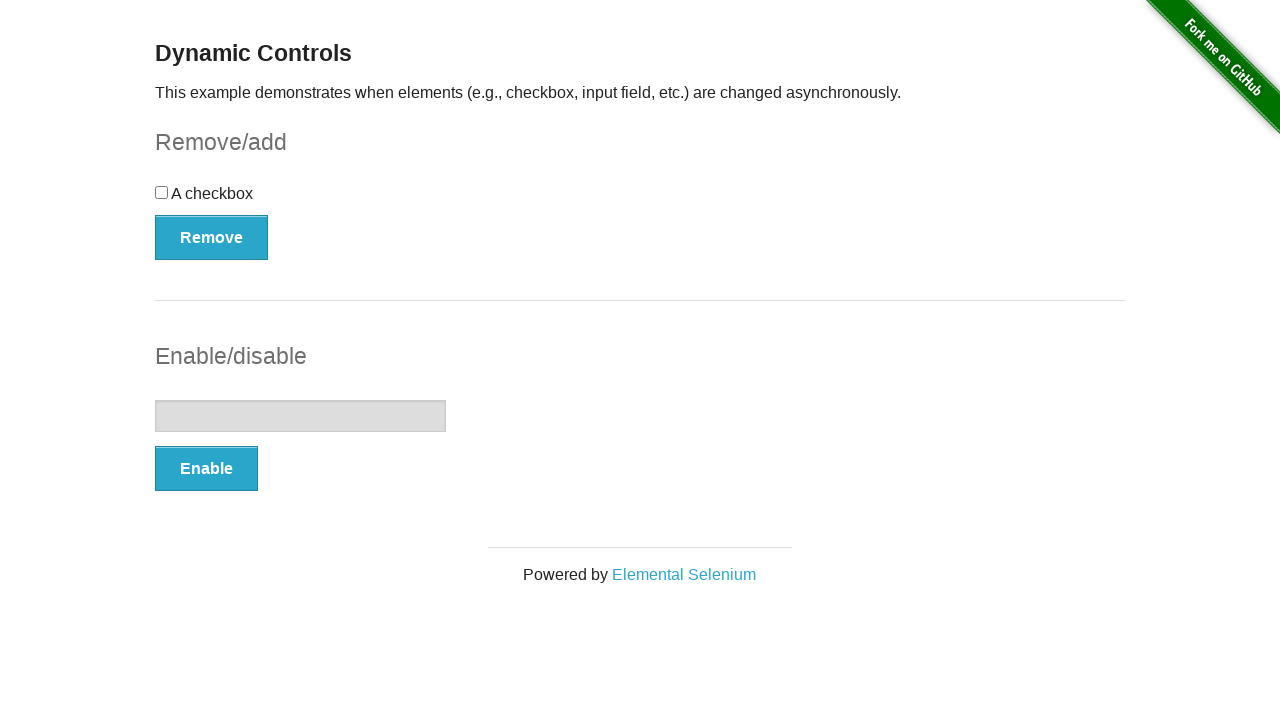

Verified textbox is initially disabled
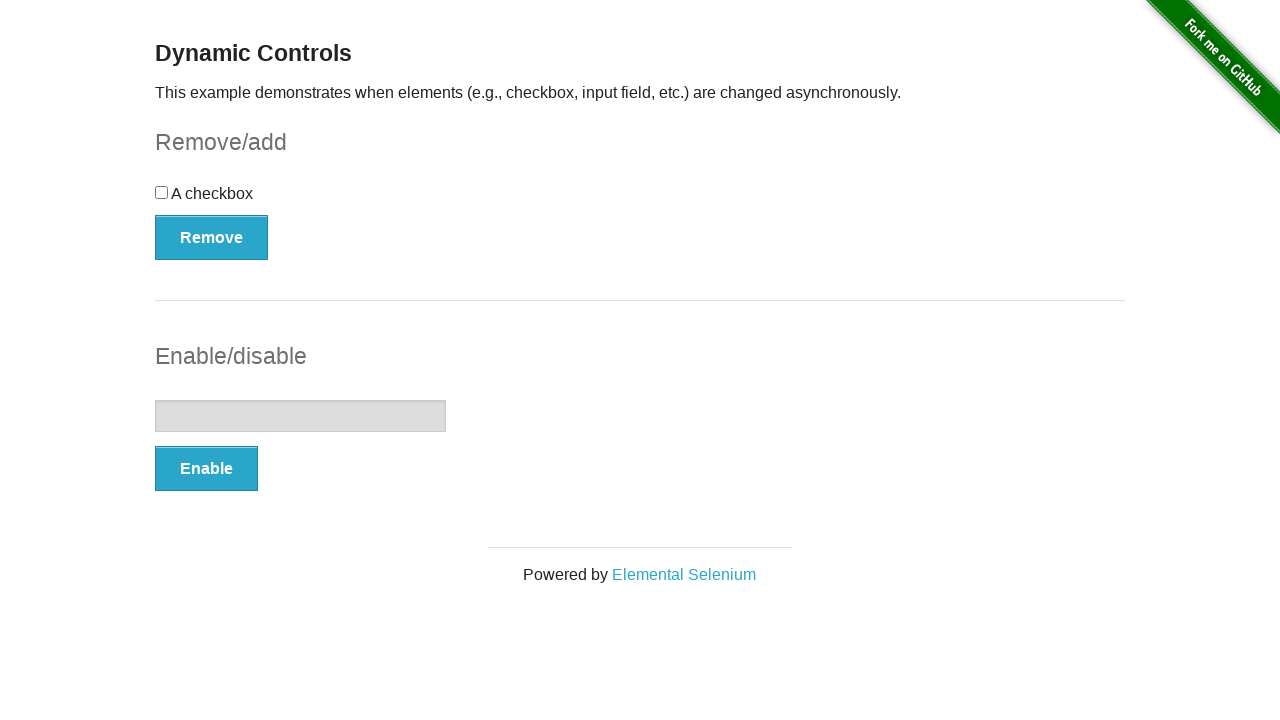

Clicked Enable button at (206, 469) on xpath=(//button[@type='button'])[2]
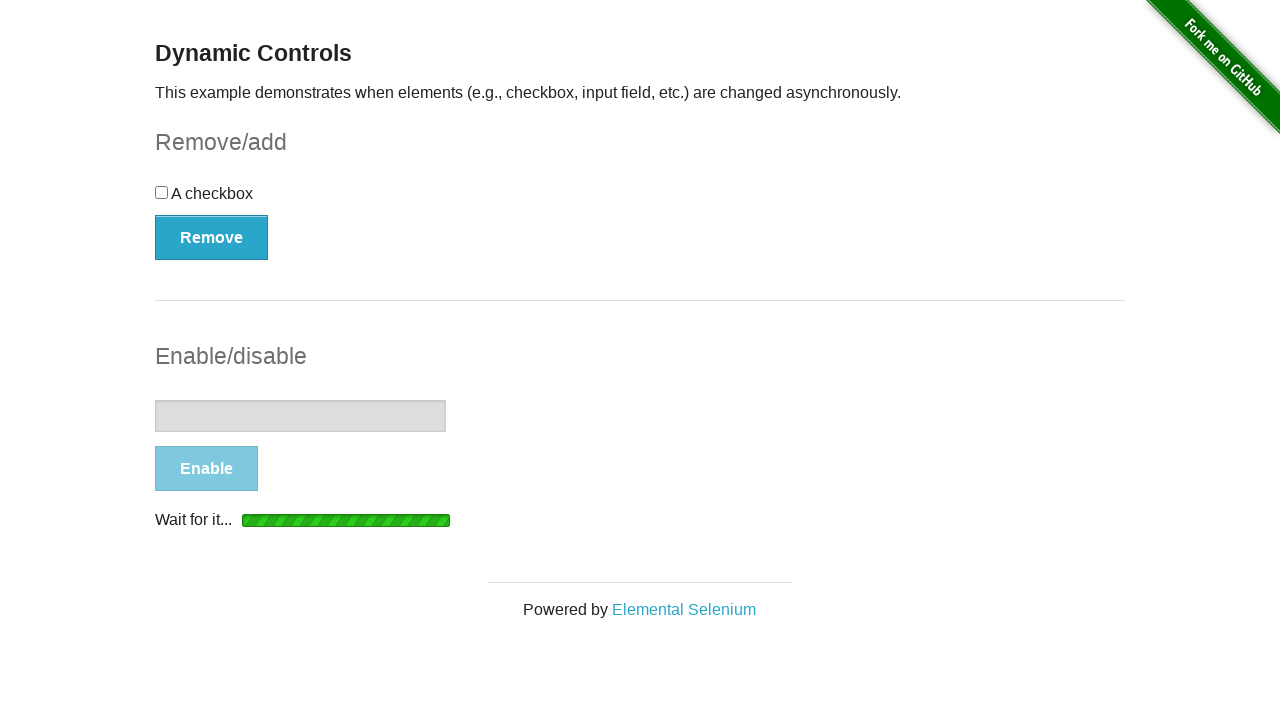

Success message appeared after enabling textbox
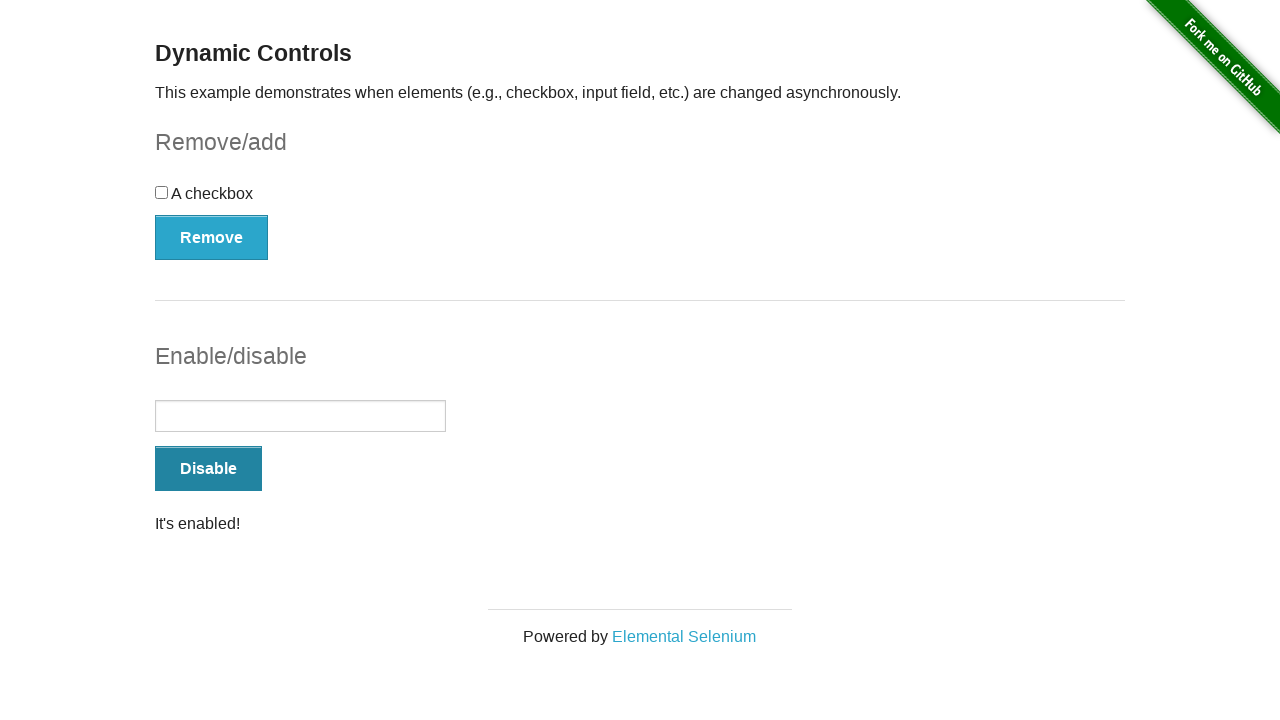

Verified success message is visible
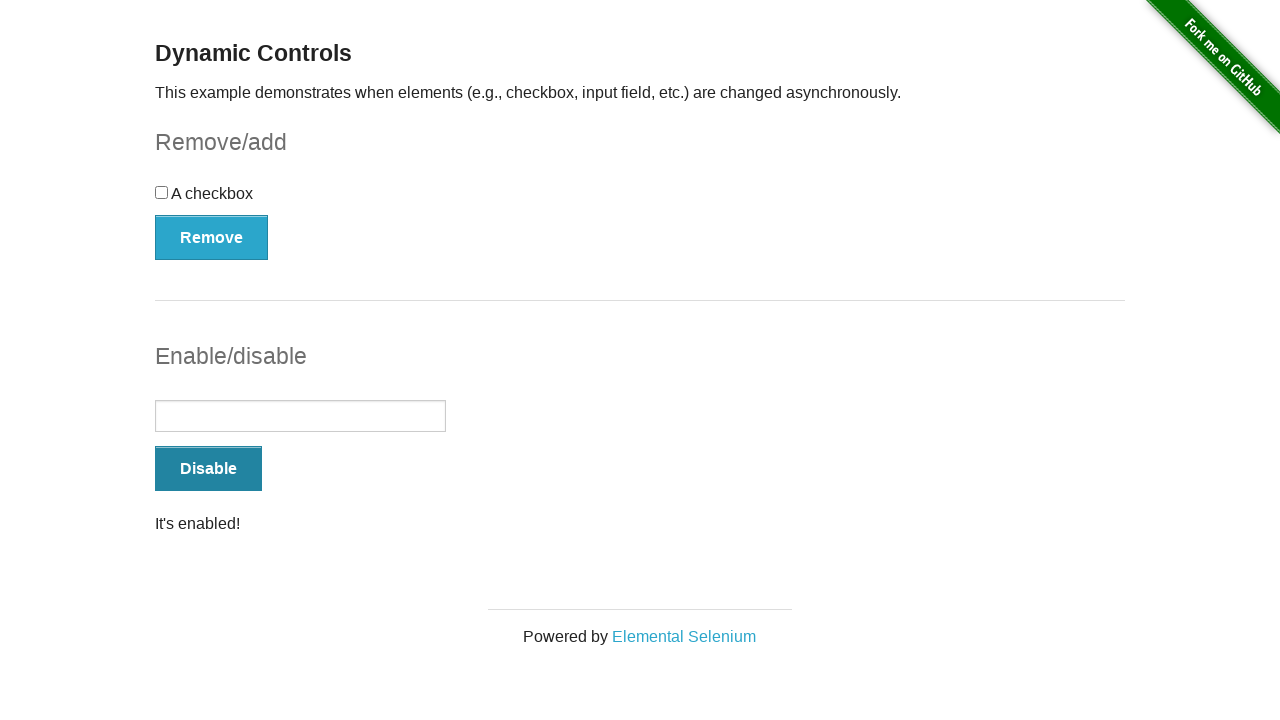

Verified textbox is now enabled
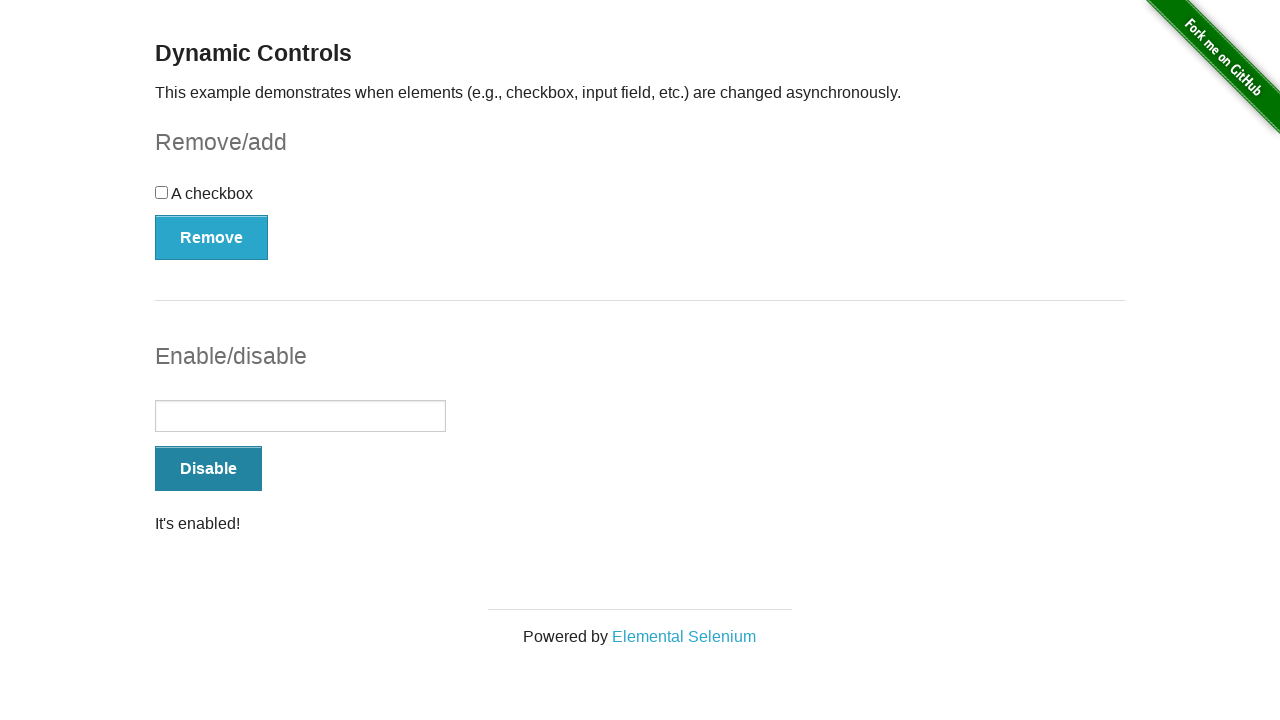

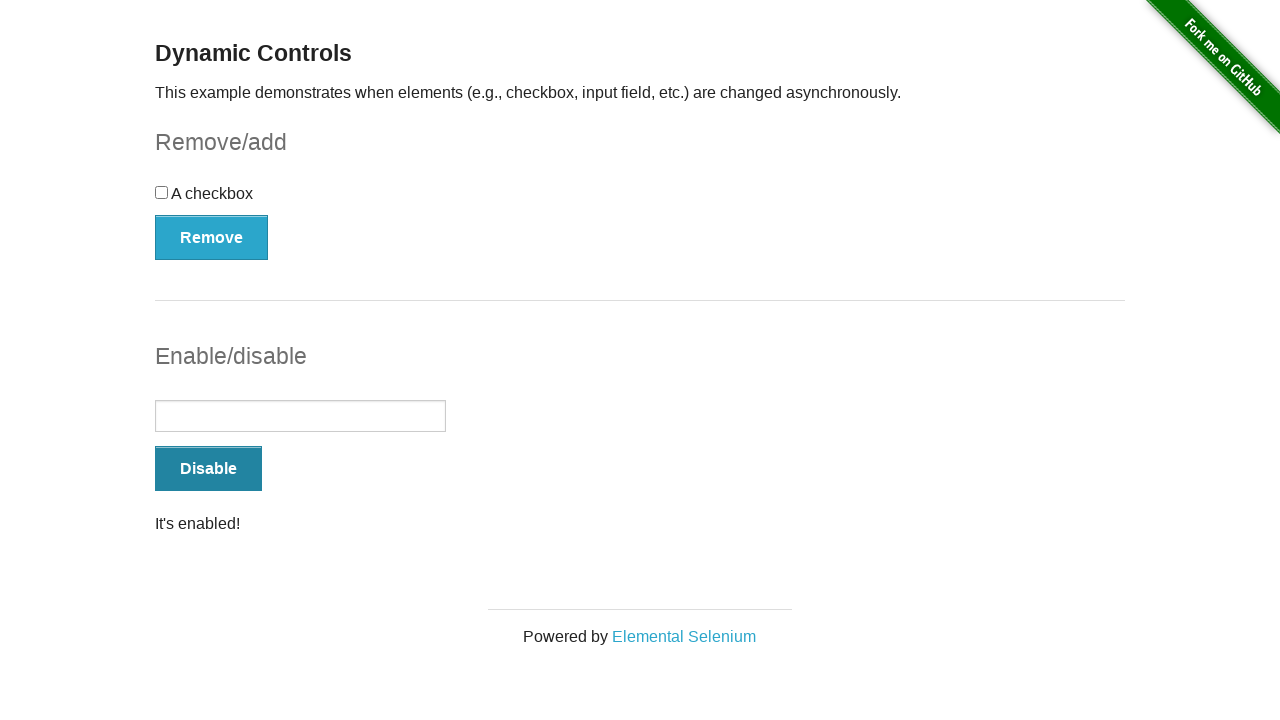